Tests text box interactions on a sign-up form by filling, clearing, and re-filling first name, last name, and phone fields, demonstrating form field manipulation

Starting URL: https://neotech.vercel.app/sign-up

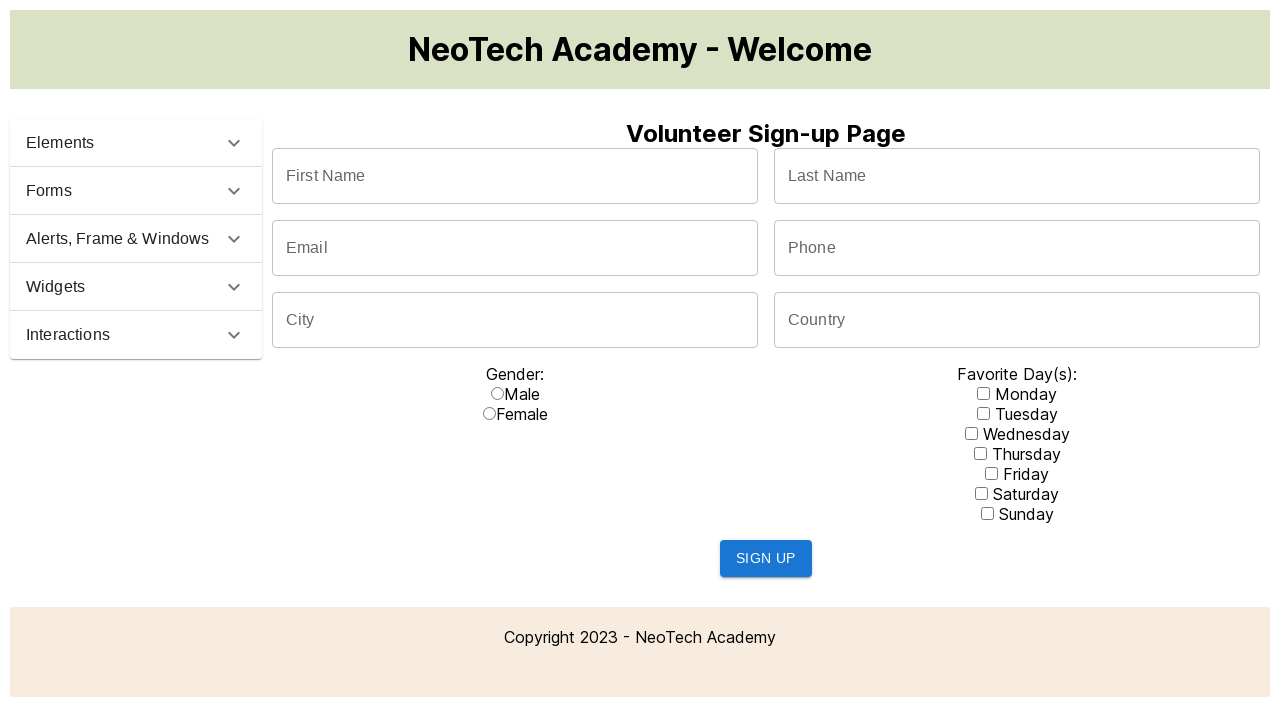

Filled first name field with 'Nadim' on input[name='firstName']
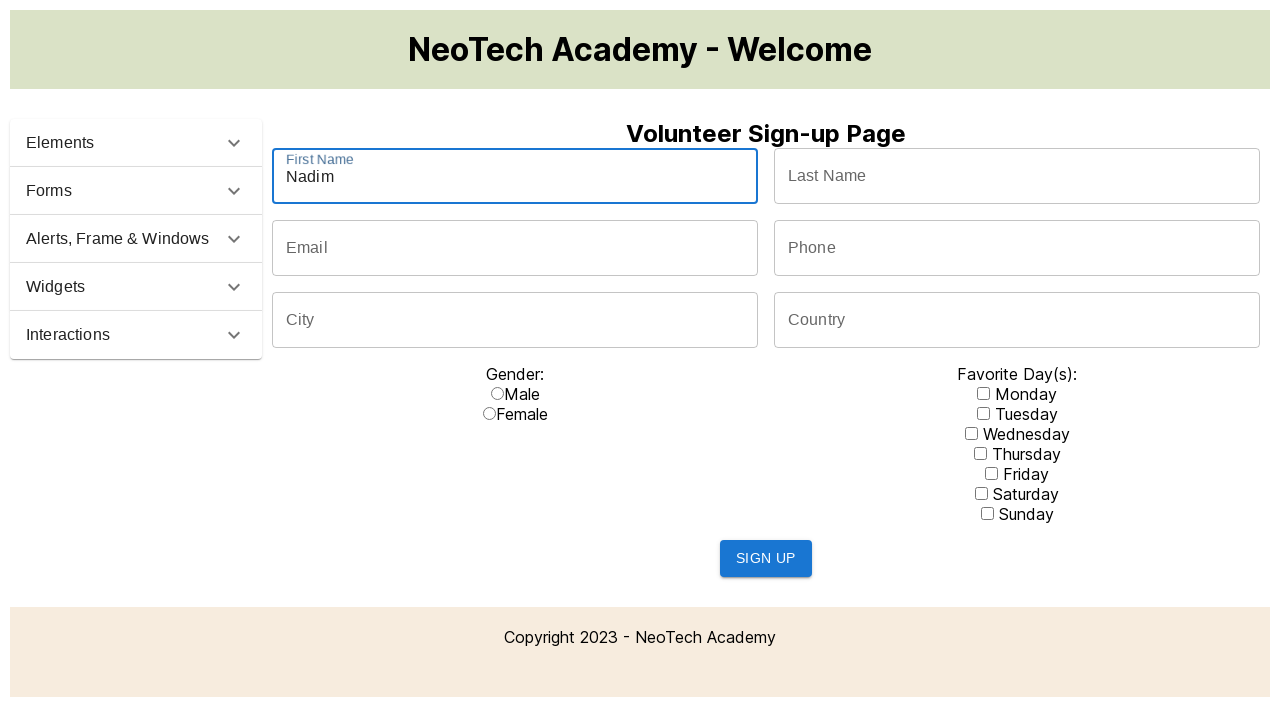

Cleared first name field on input[name='firstName']
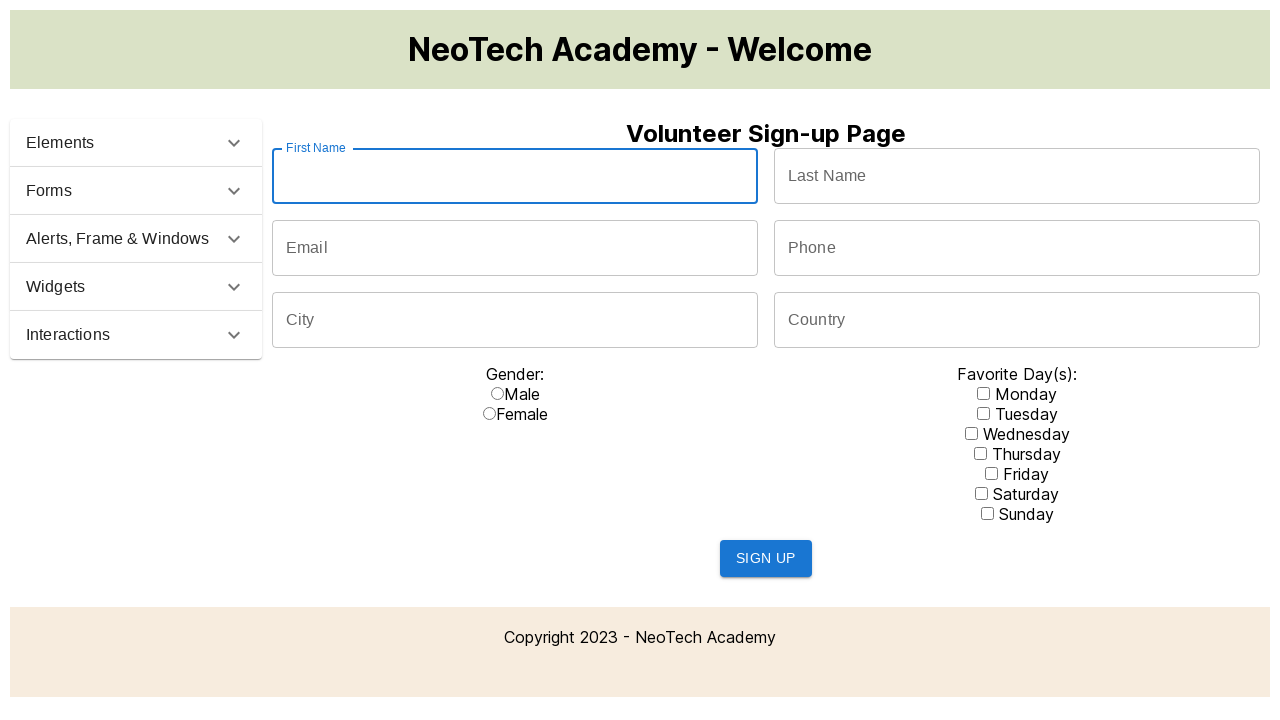

Re-filled first name field with 'Anna' on input[name='firstName']
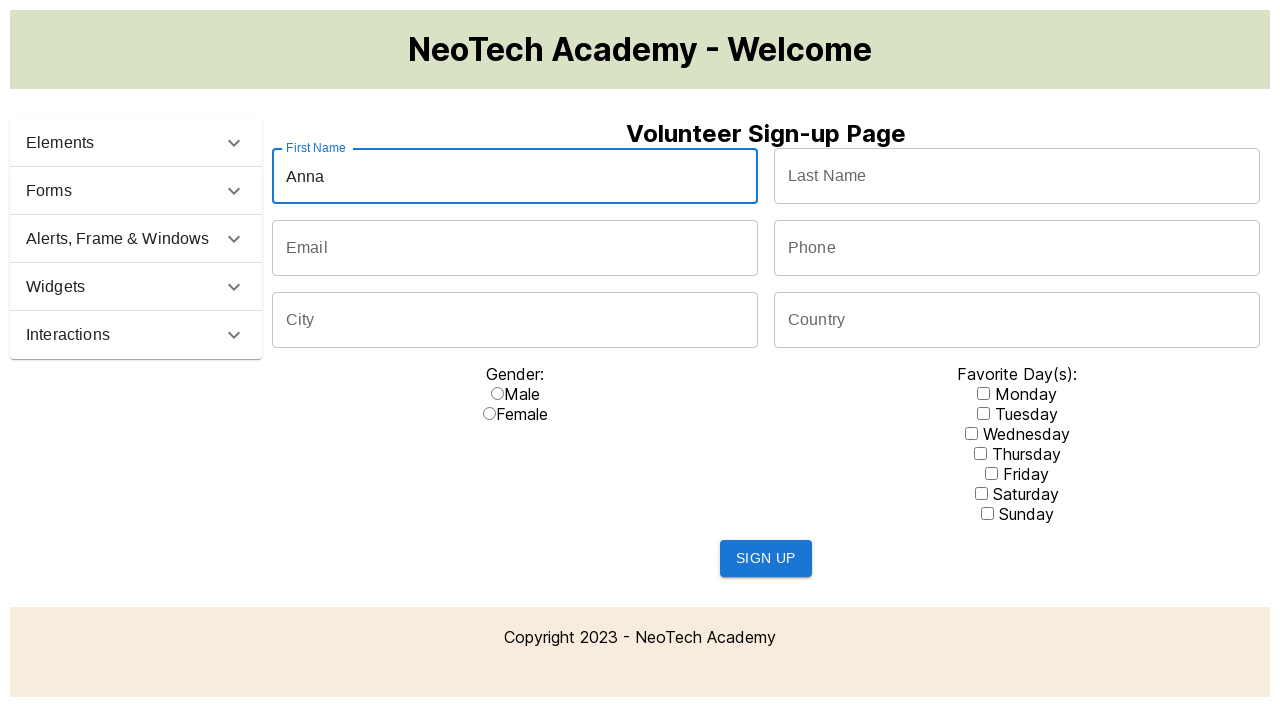

Cleared last name field on input#txtLastName
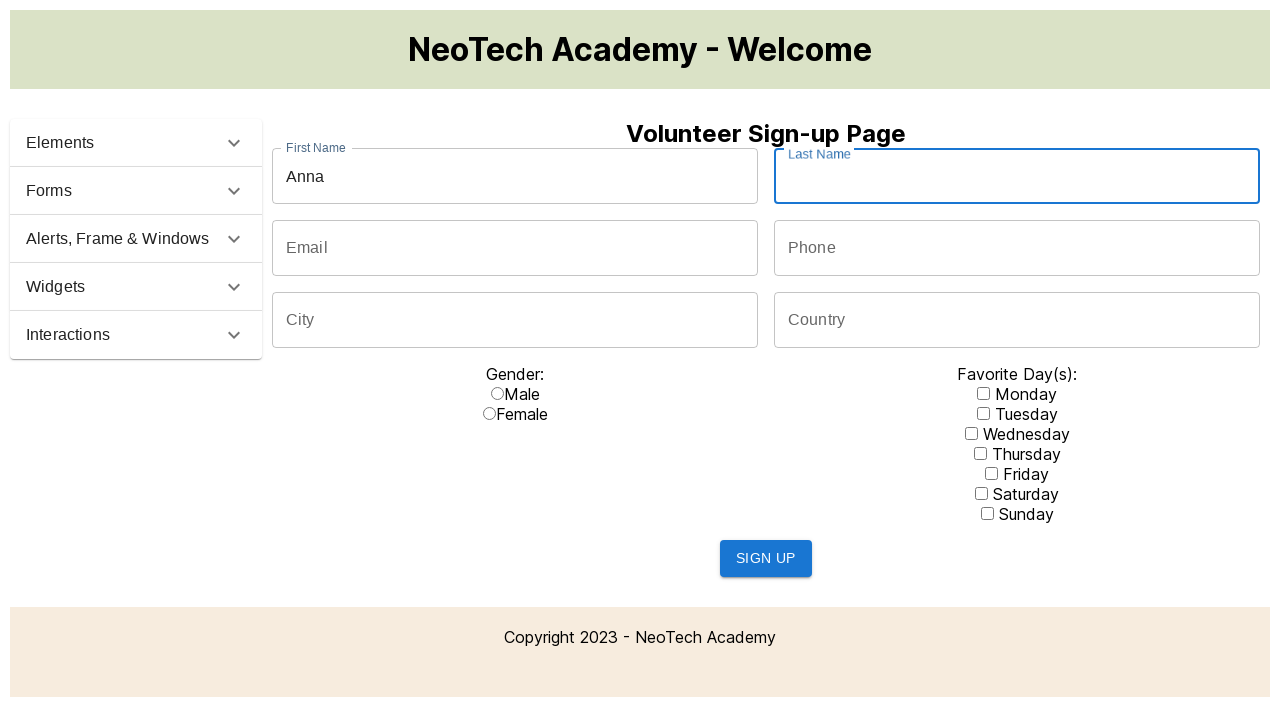

Filled last name field with 'Thurman' on input#txtLastName
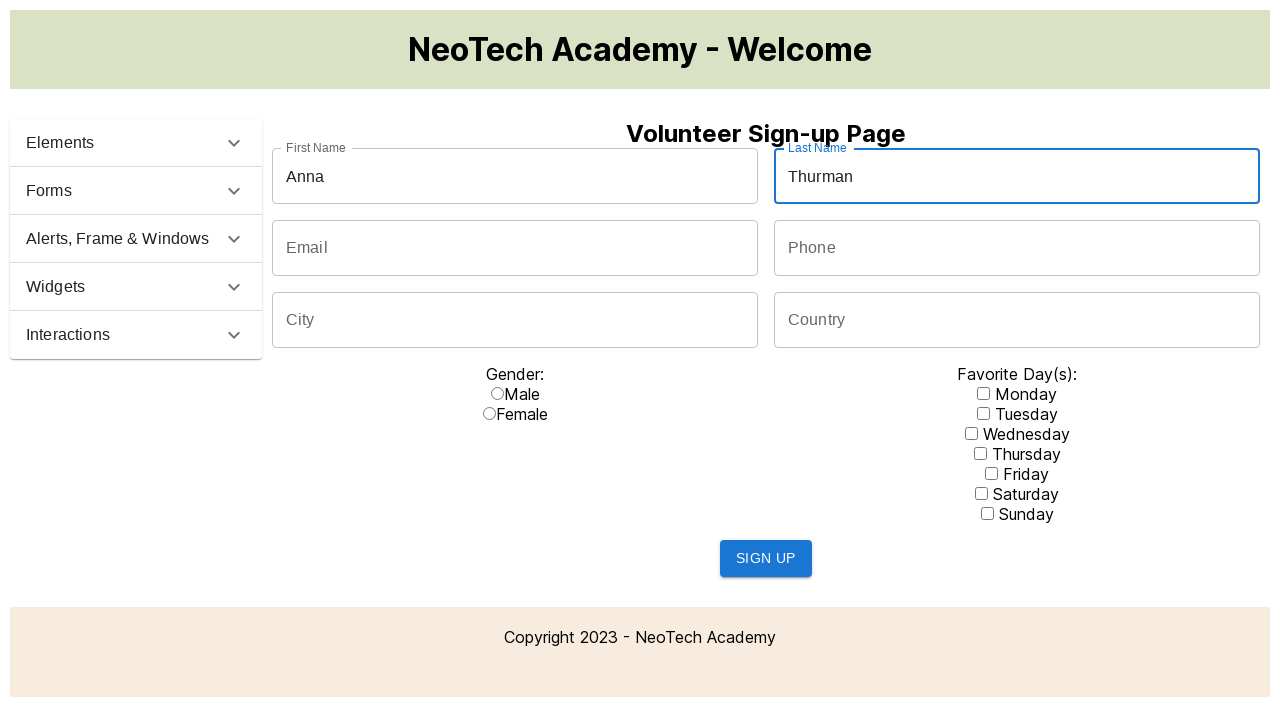

Filled phone field with '123-456-789' on input#txtPhone
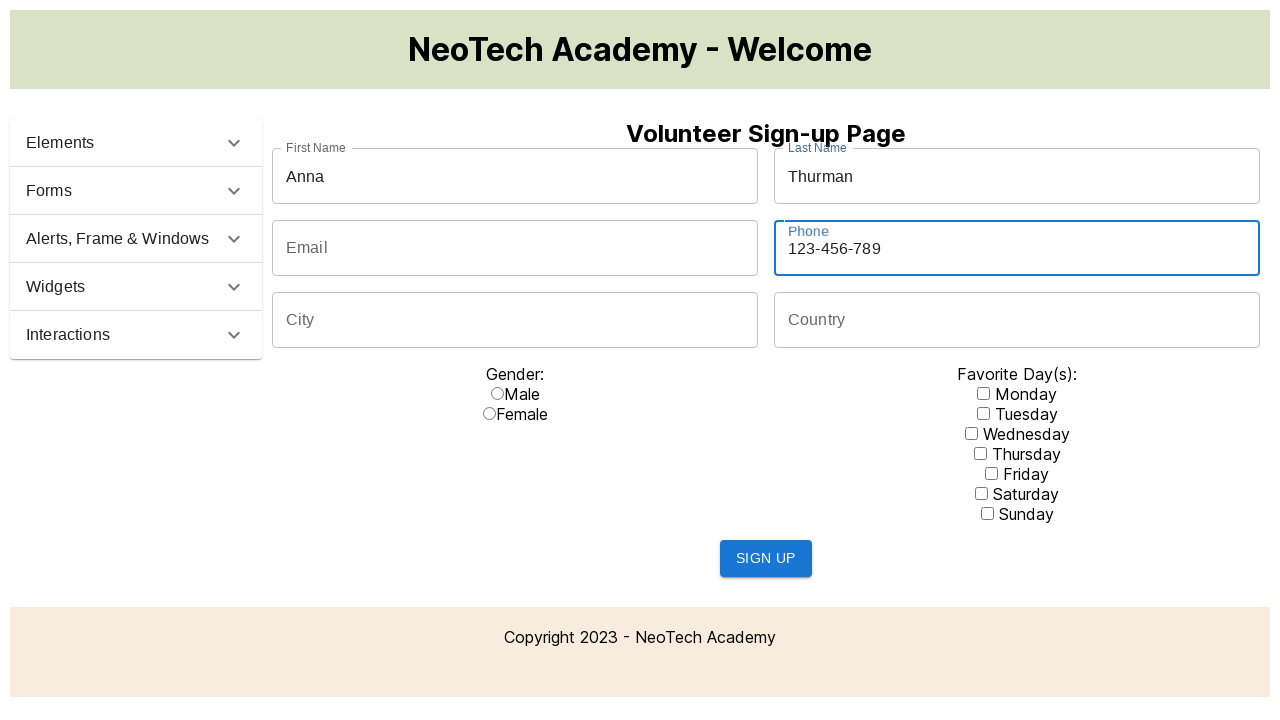

Cleared phone field on input#txtPhone
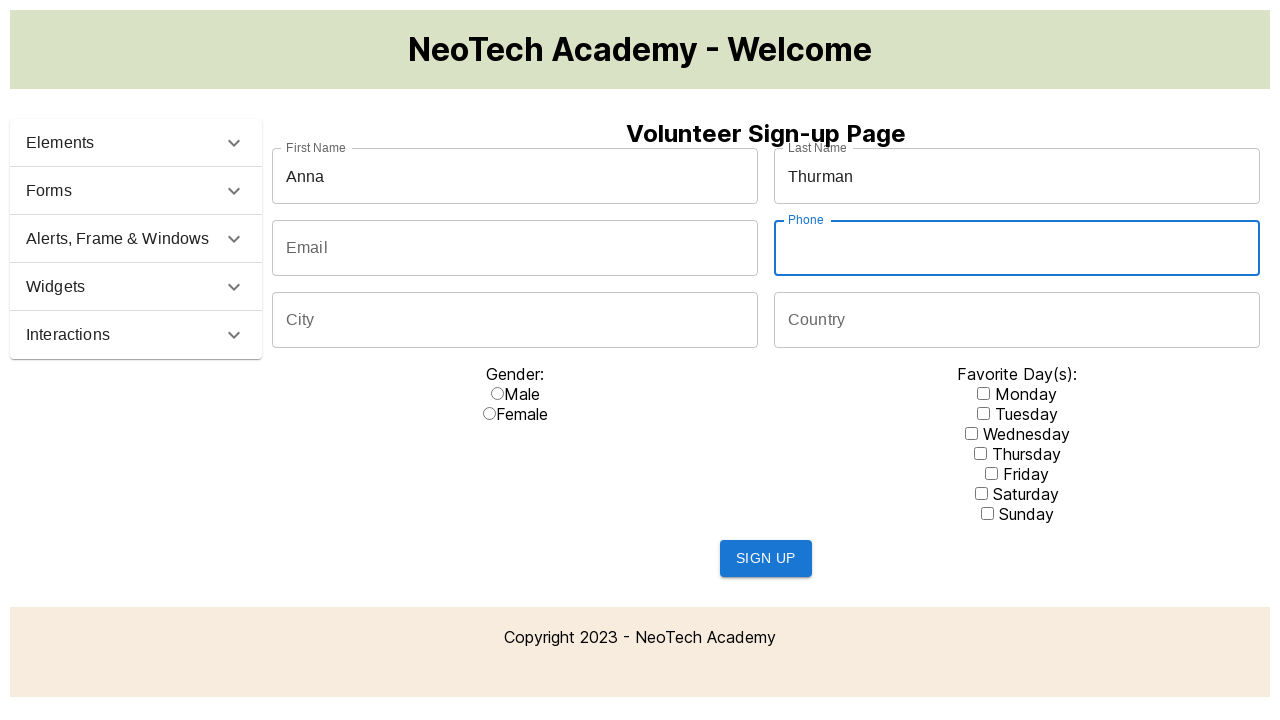

Re-filled phone field with '321-654-987' on input#txtPhone
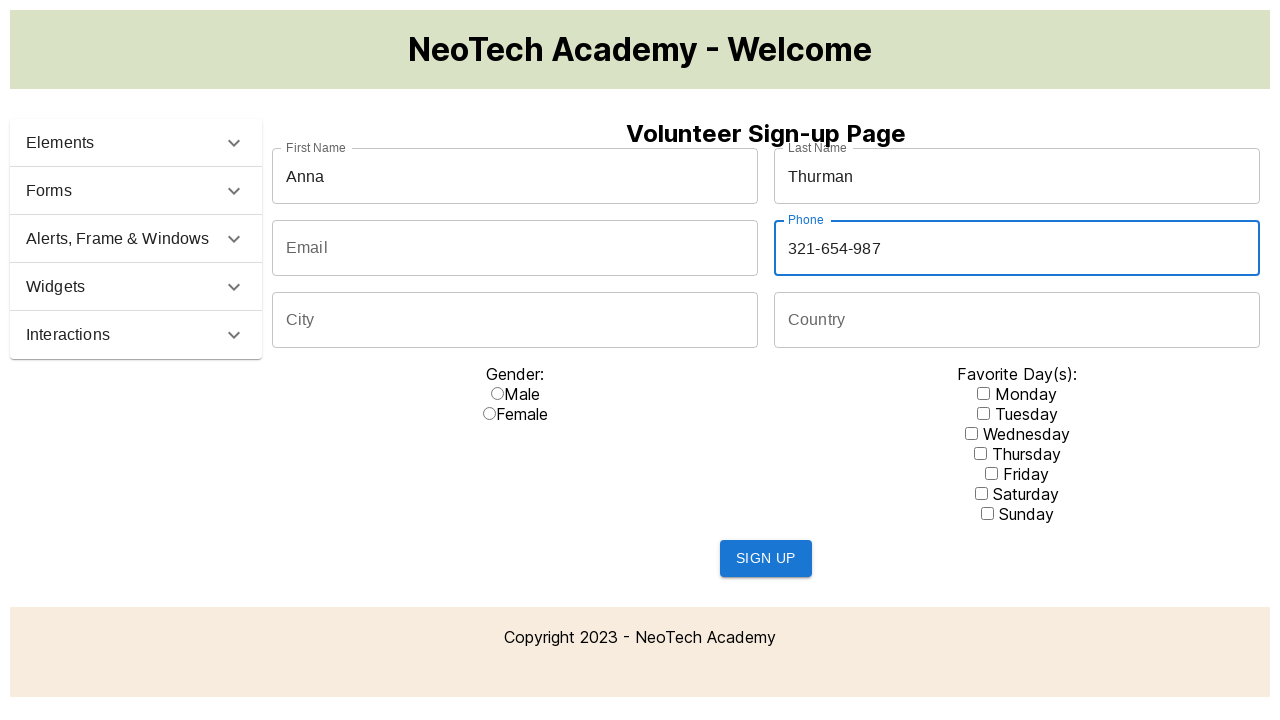

Header element became visible, form verification complete
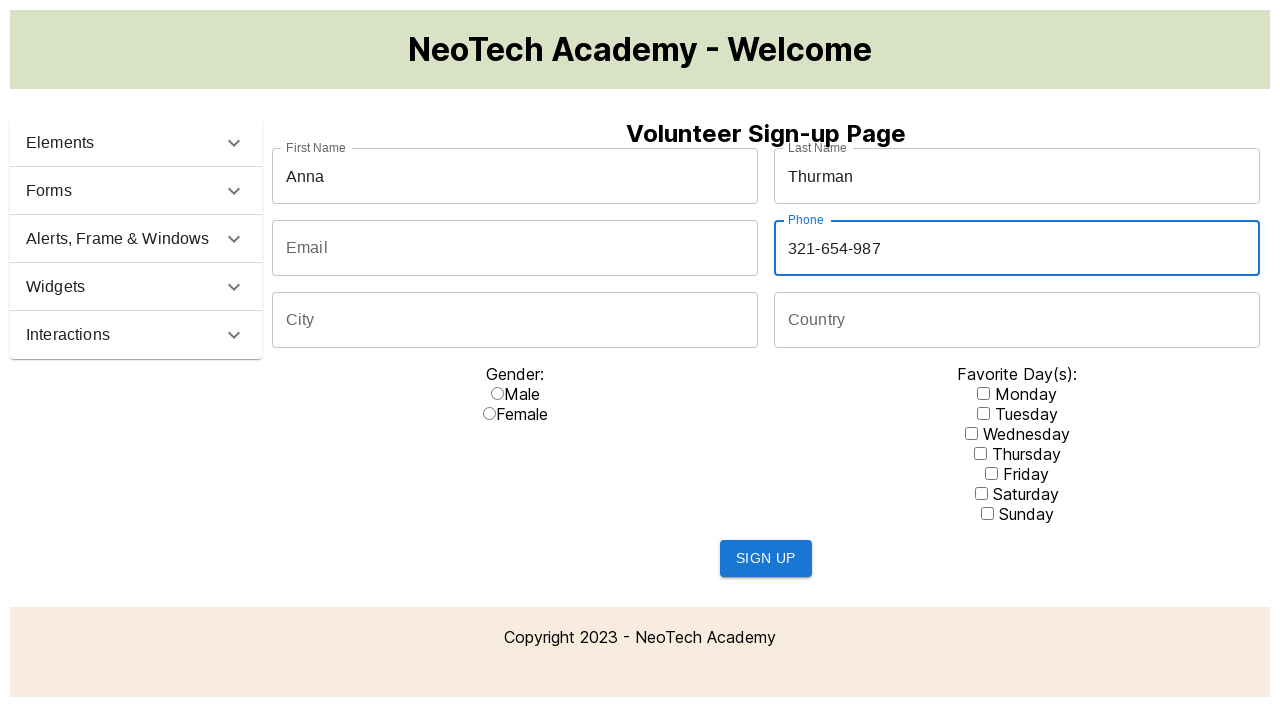

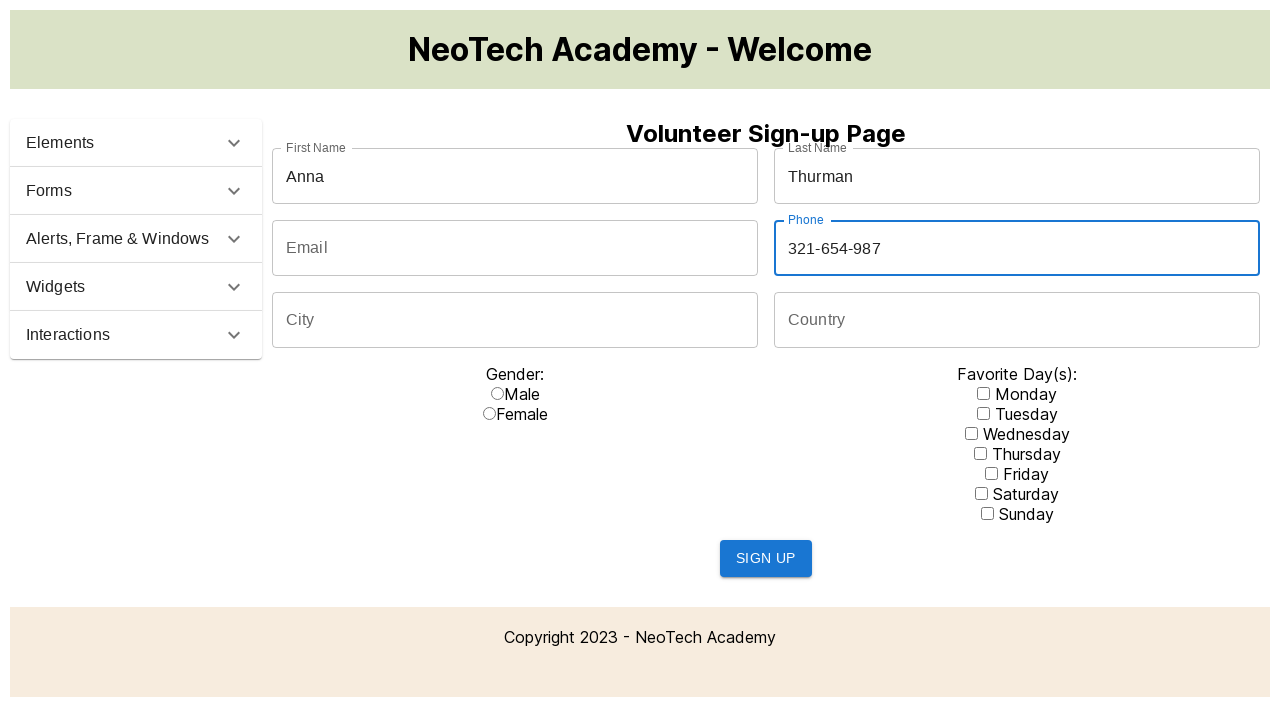